Tests dynamic dropdown functionality by selecting origin airport (Bangalore), destination airport (Chennai), and a date from the calendar picker on a flight booking practice page.

Starting URL: https://rahulshettyacademy.com/dropdownsPractise

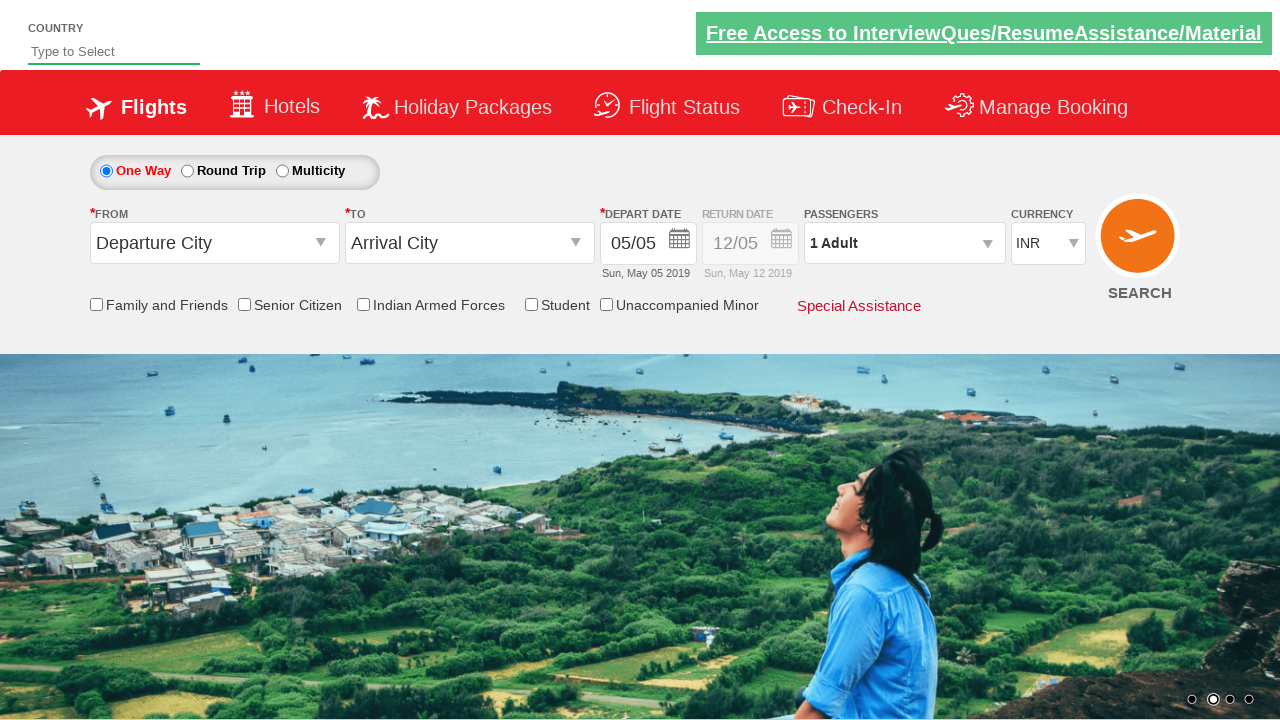

Clicked on origin station dropdown at (214, 243) on #ctl00_mainContent_ddl_originStation1_CTXT
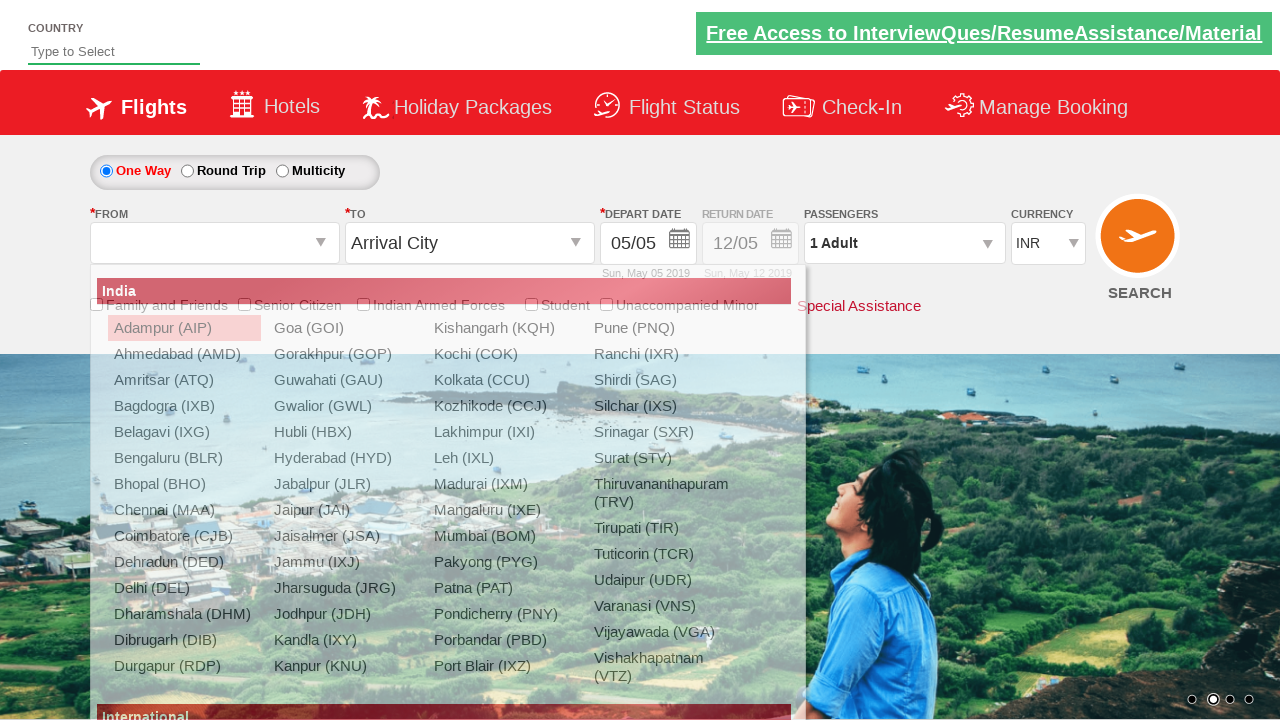

Selected Bangalore (BLR) as origin airport at (184, 458) on xpath=//a[@value='BLR']
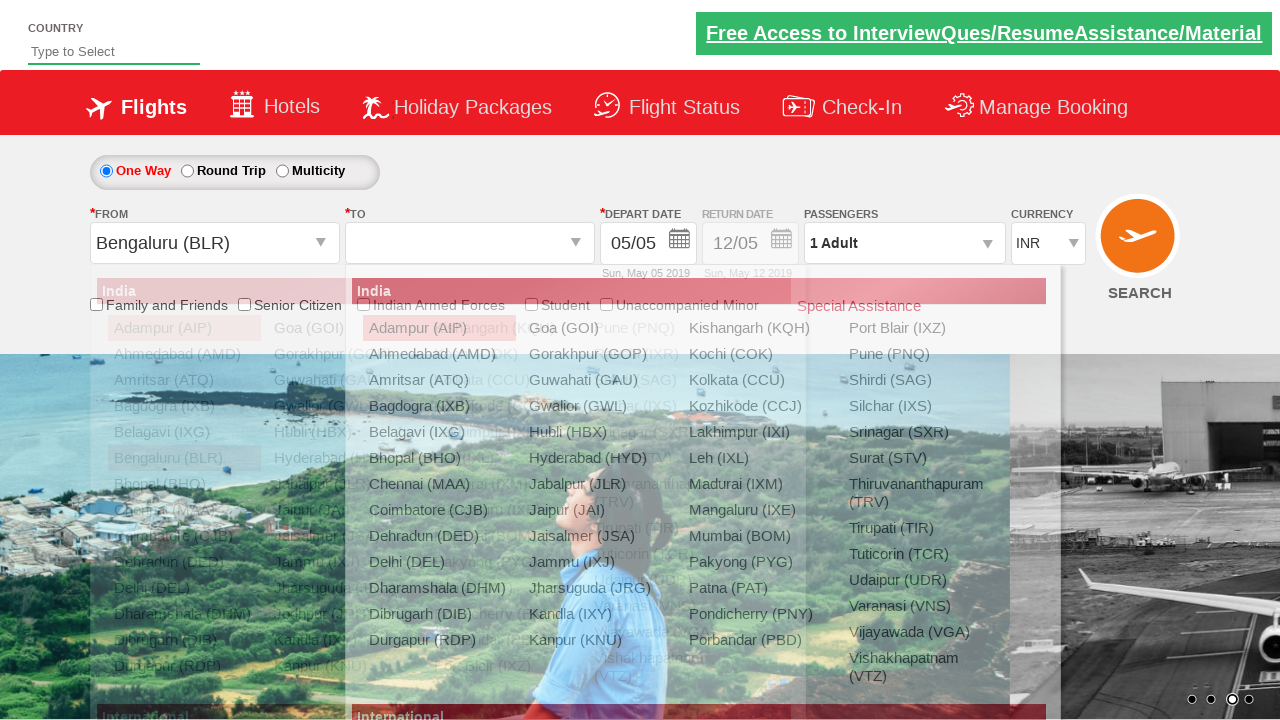

Waited 1 second for destination dropdown to be ready
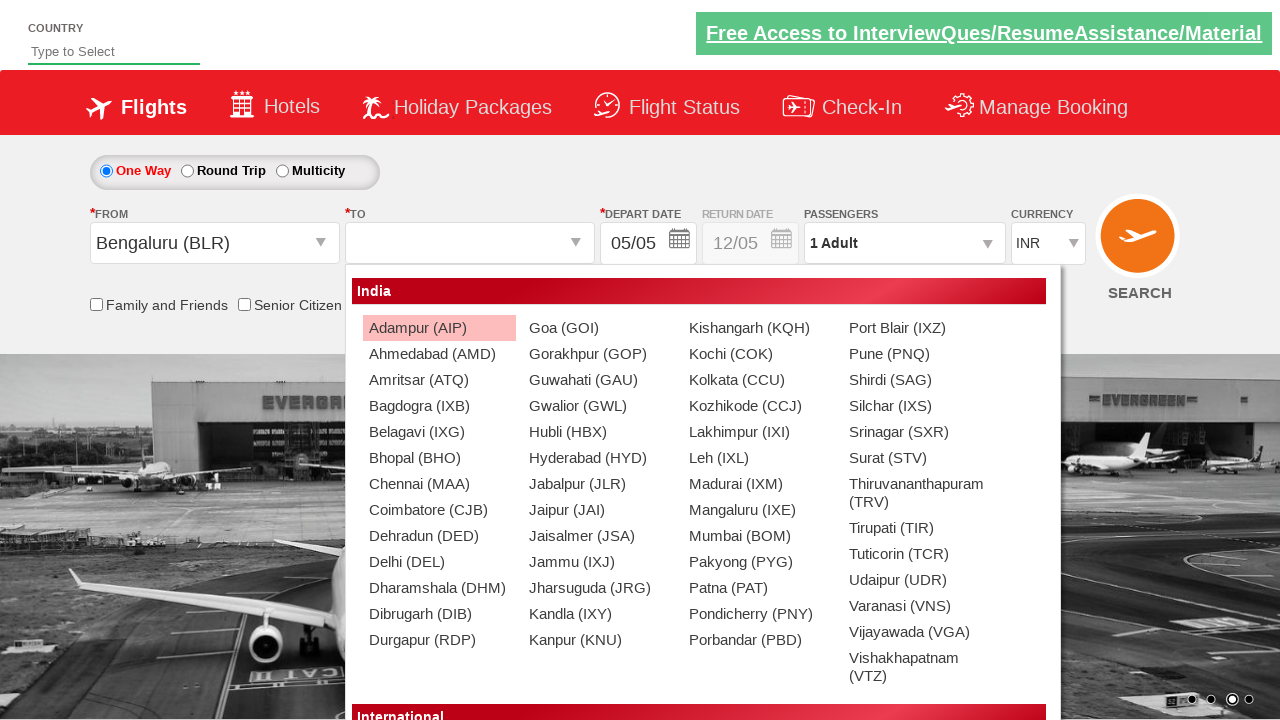

Selected Chennai (MAA) as destination airport at (439, 484) on xpath=//div[@id='ctl00_mainContent_ddl_destinationStation1_CTNR']//a[@value='MAA
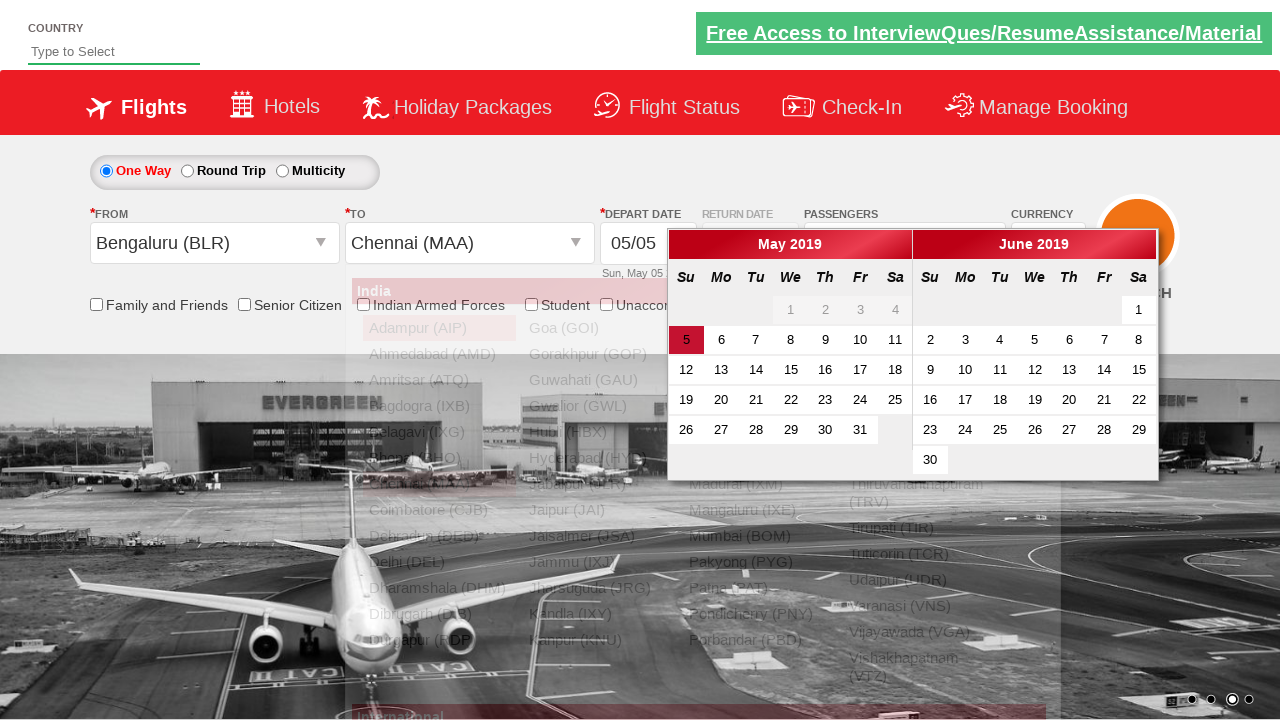

Selected active date from calendar picker at (686, 340) on a.ui-state-default.ui-state-active
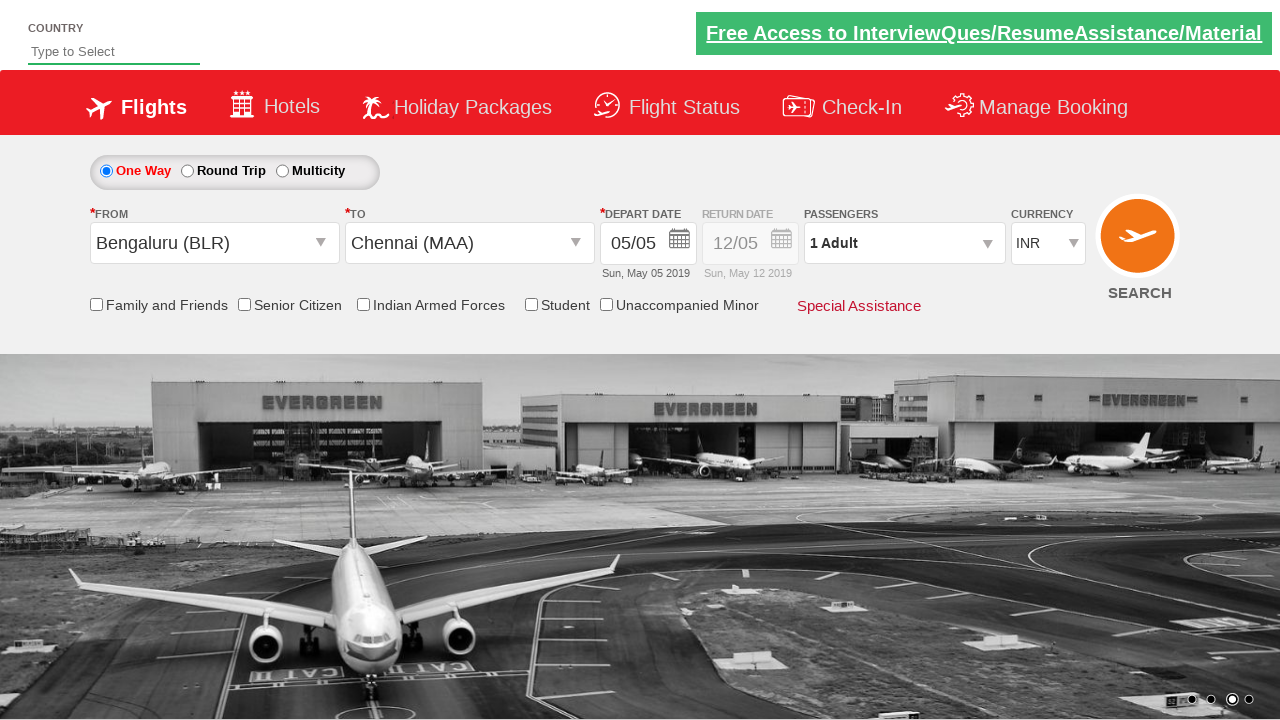

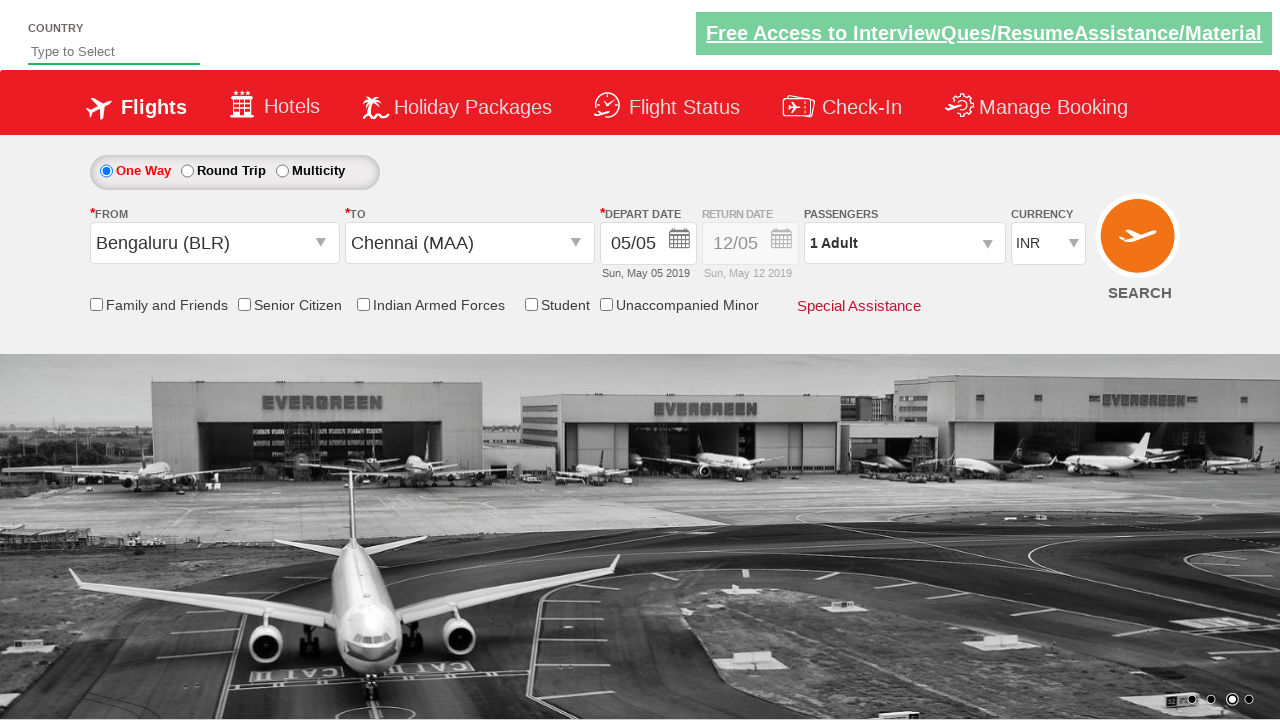